Clicks the Get Started button and verifies the URL changes to include the anchor

Starting URL: https://practice.sdetunicorns.com/

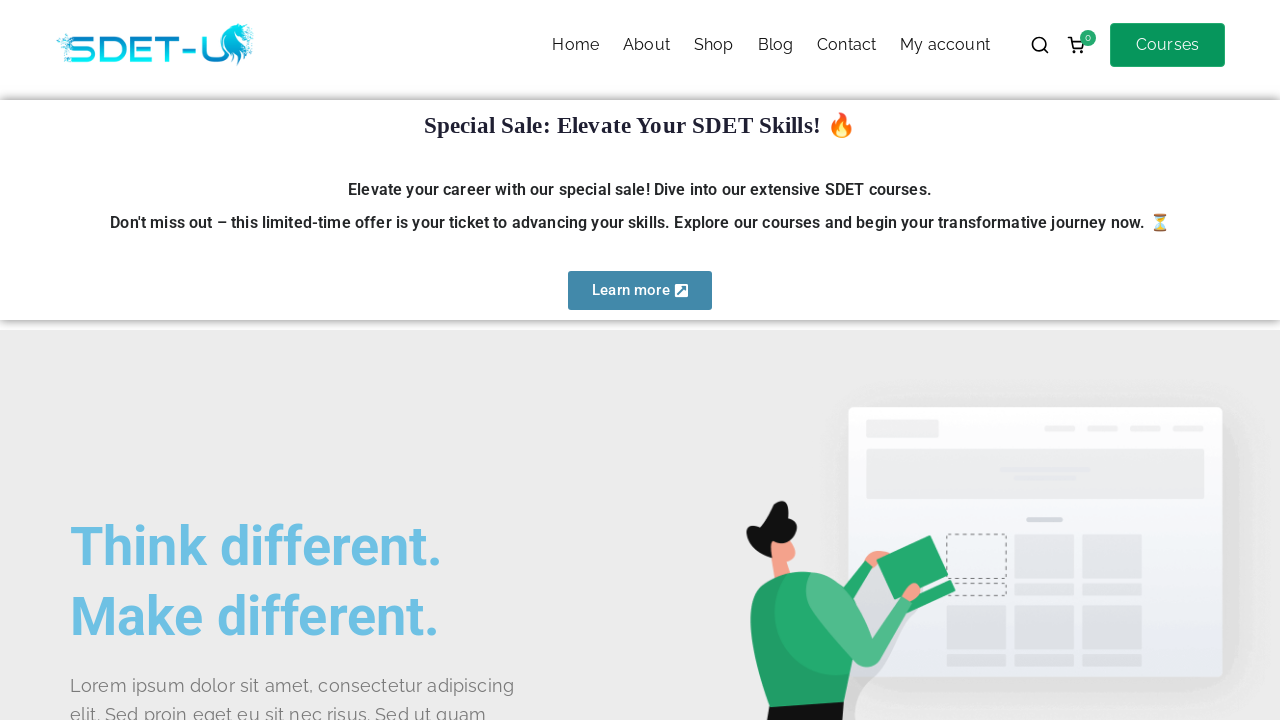

Clicked the Get Started button using CSS selector at (140, 361) on #get-started-btn, .get-started, a[href='#get-started']
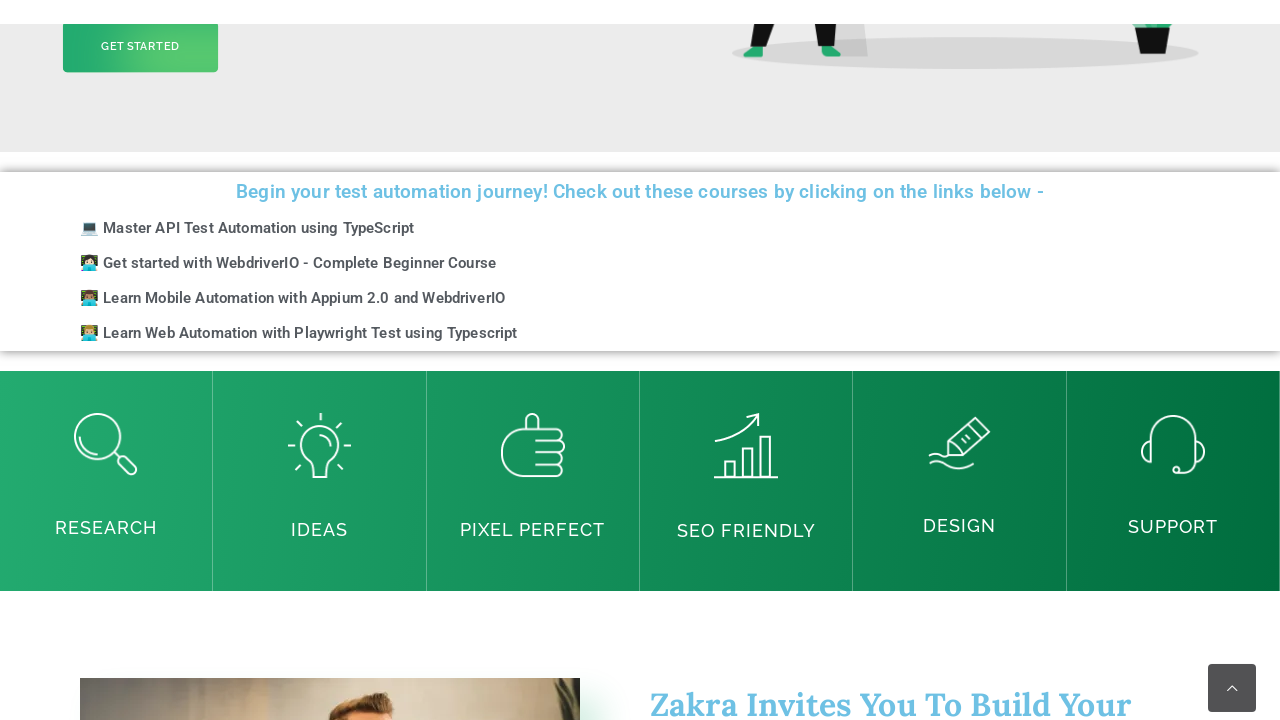

Verified URL changed to include #get-started anchor
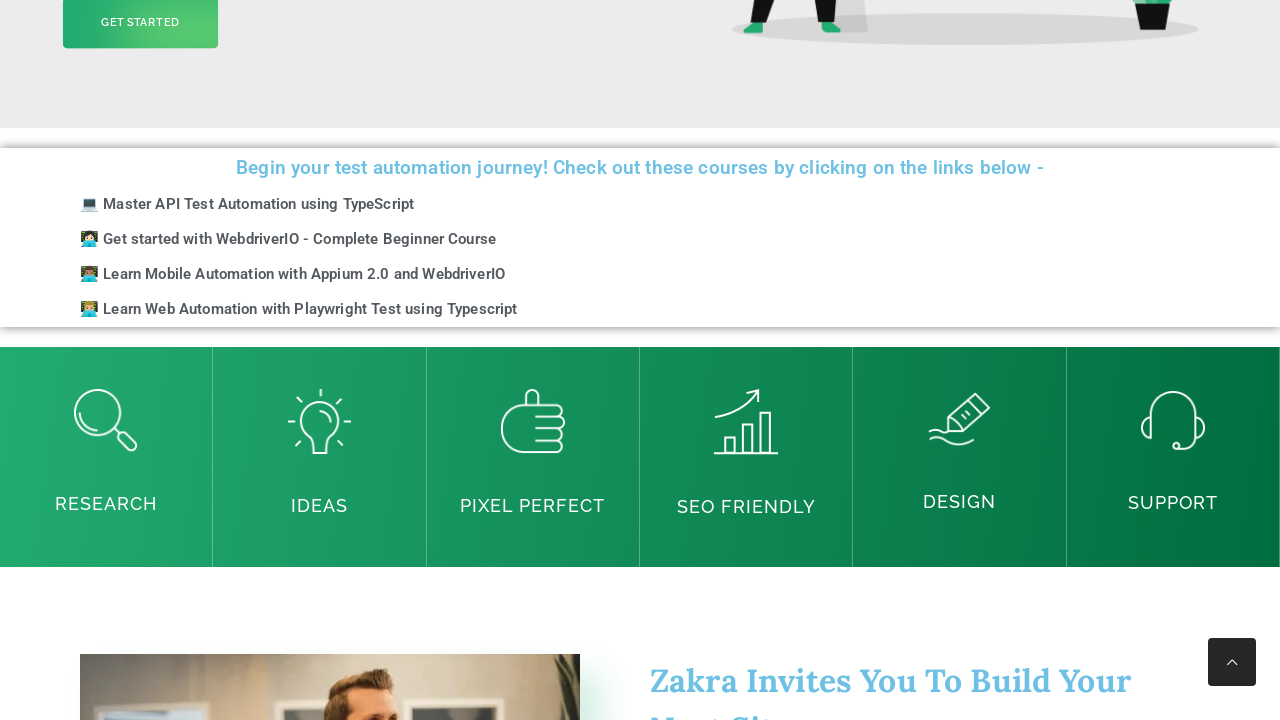

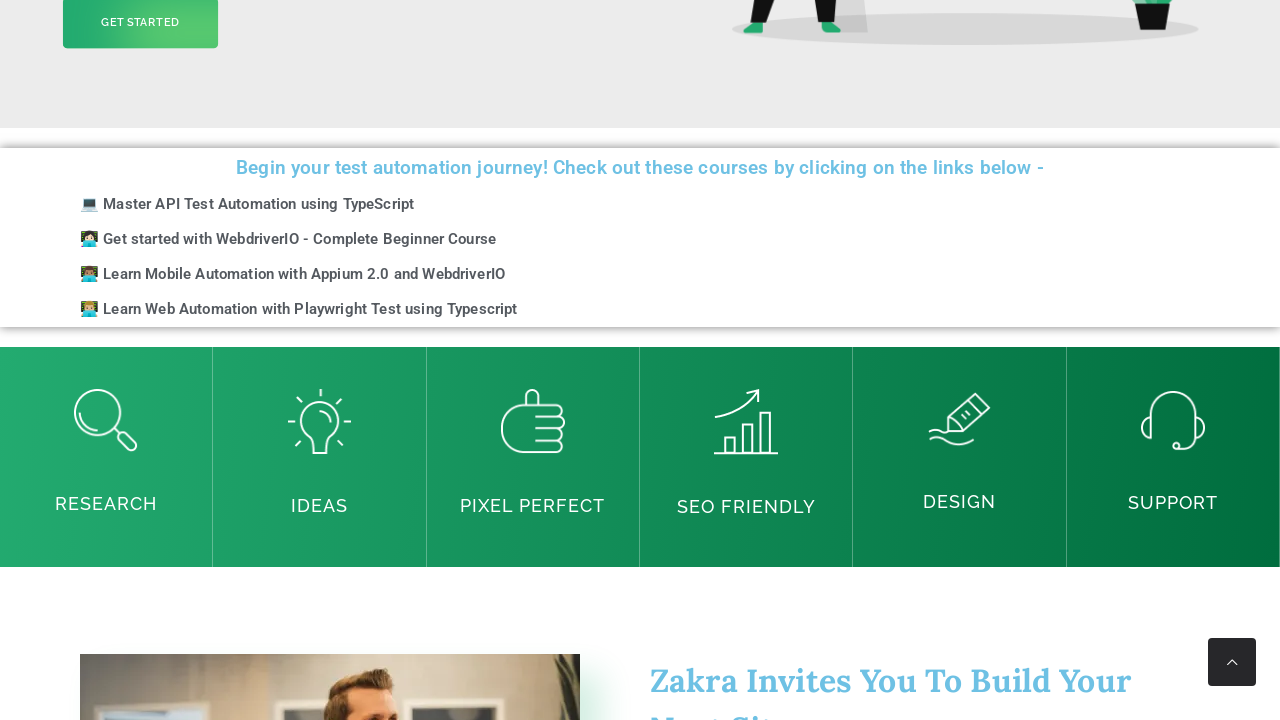